Calculates the sum of two numbers displayed on the page, selects the sum from a dropdown menu, and submits the form

Starting URL: http://suninjuly.github.io/selects1.html

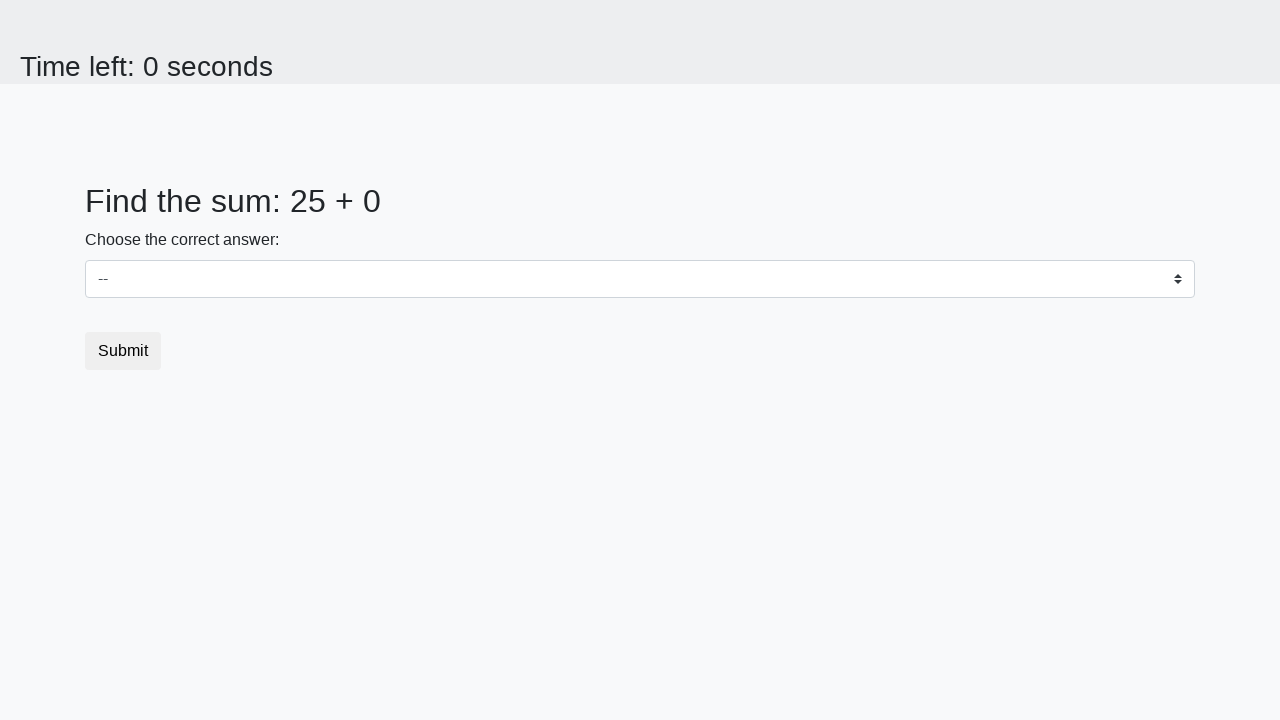

Retrieved first number from page
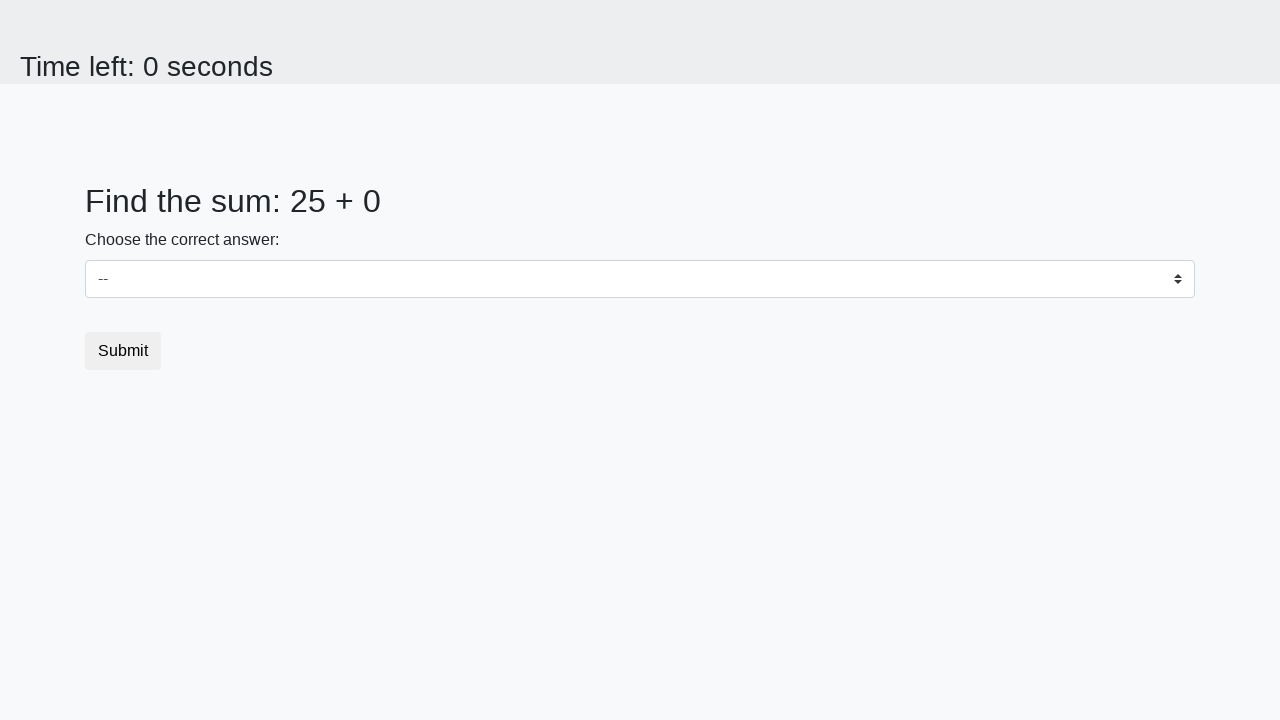

Retrieved second number from page
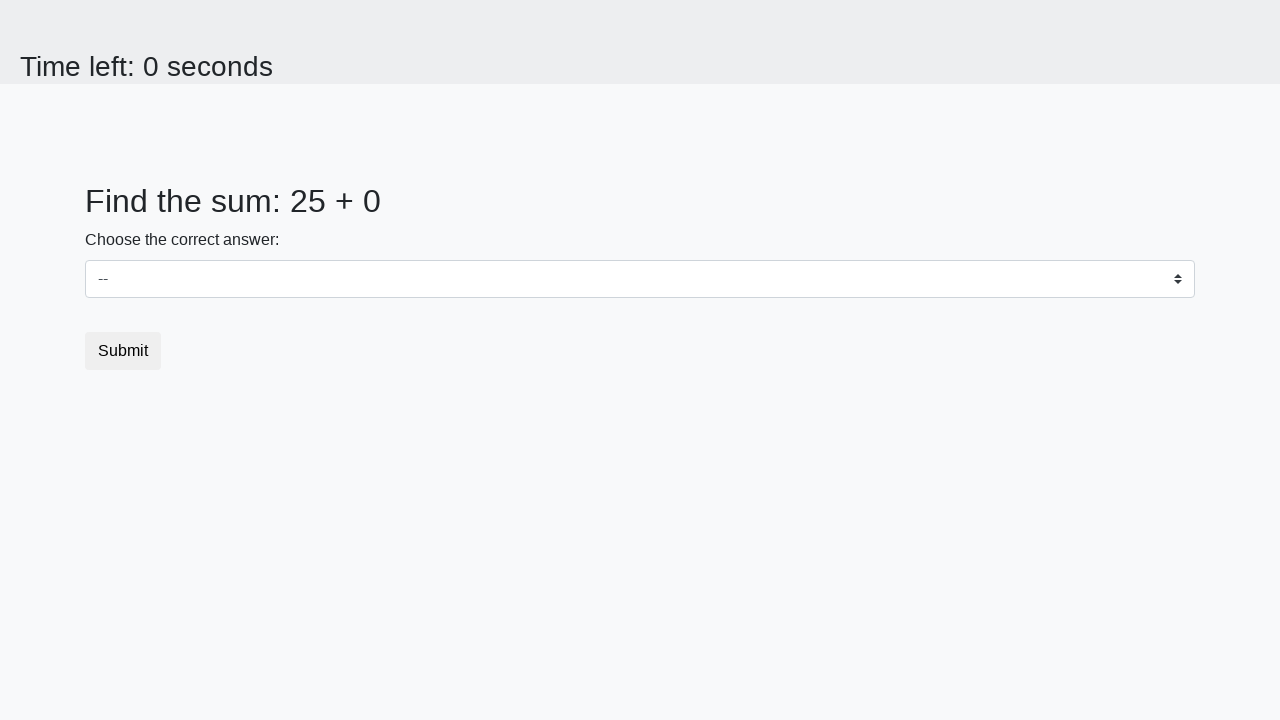

Calculated sum: 25 + 0 = 25
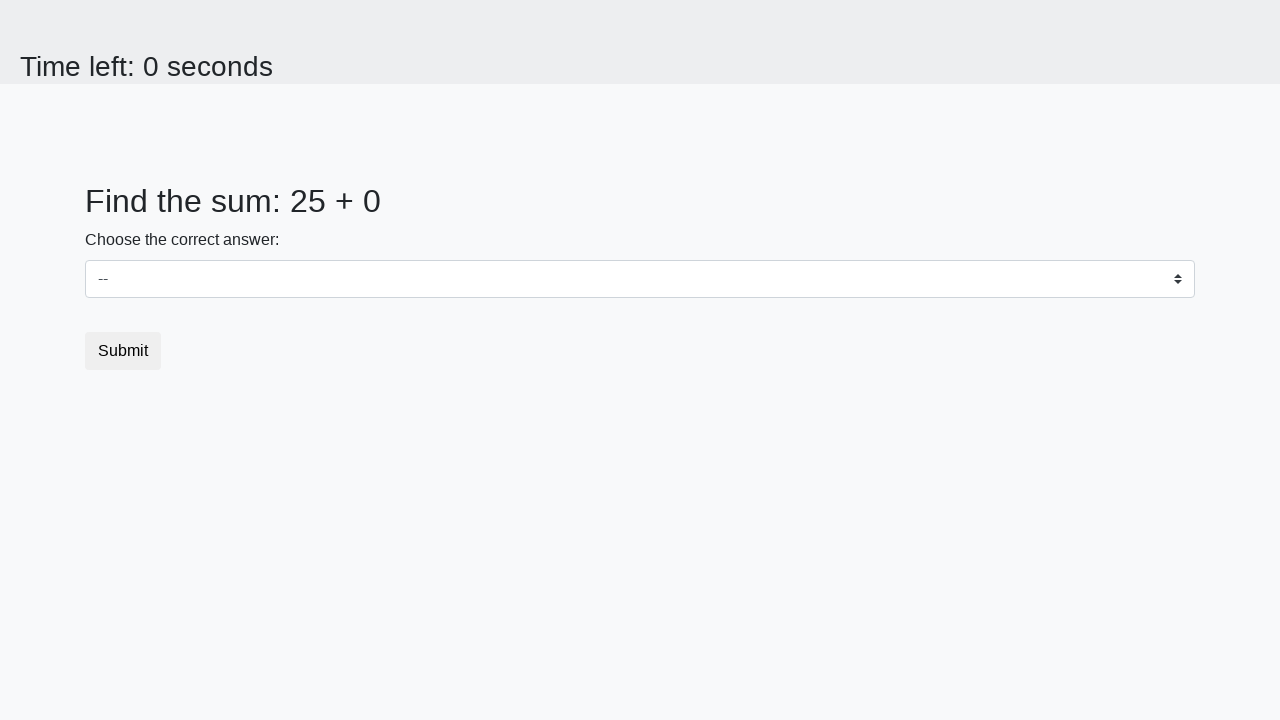

Selected sum value 25 from dropdown menu on .custom-select
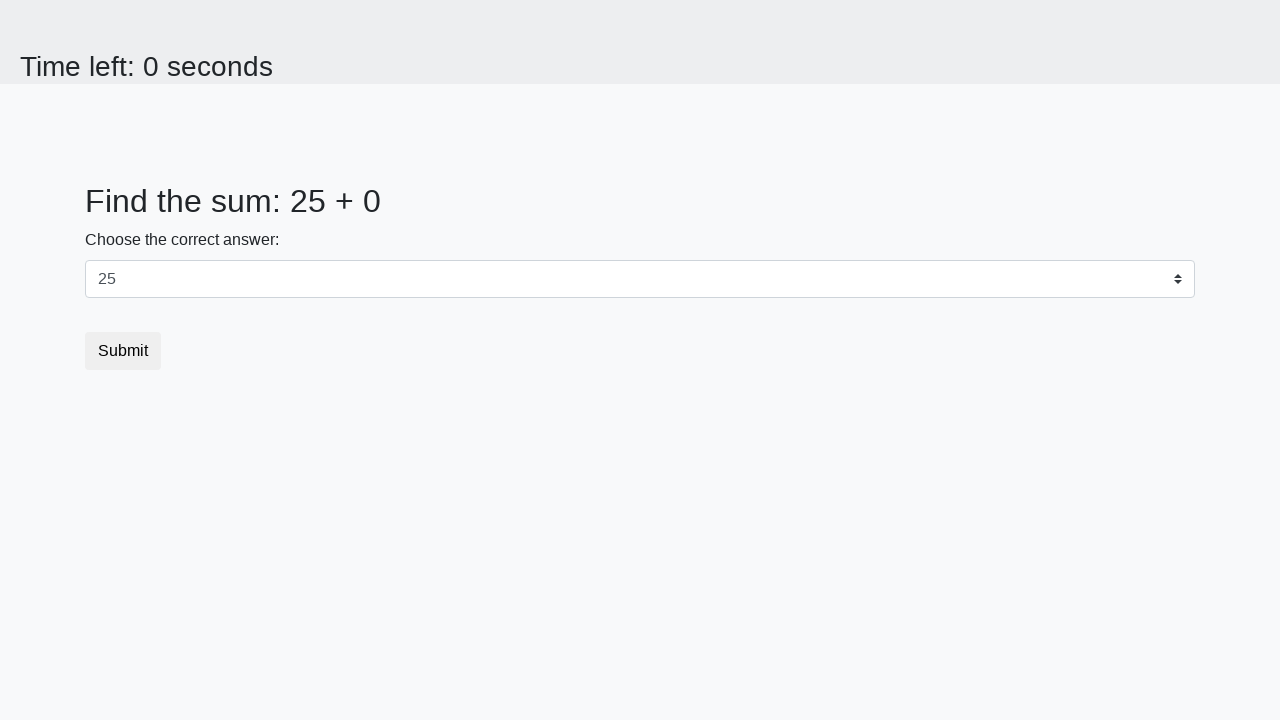

Clicked submit button to submit form at (123, 351) on button[type="submit"]
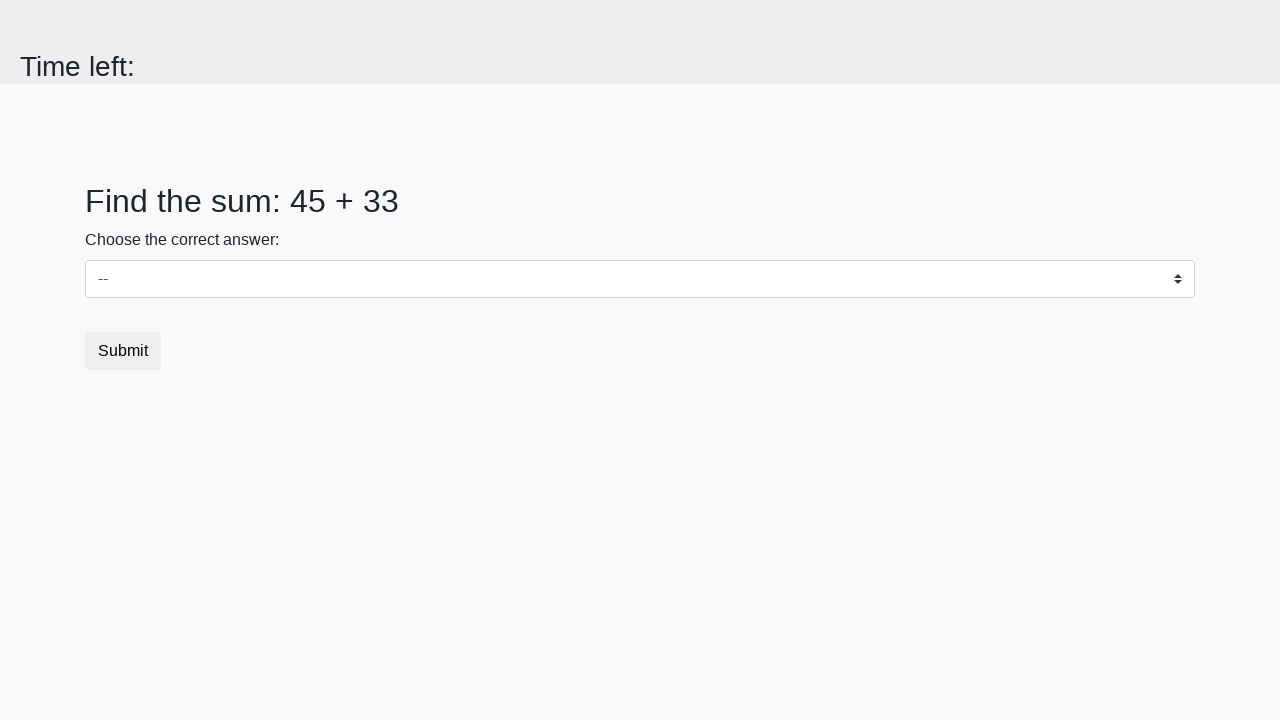

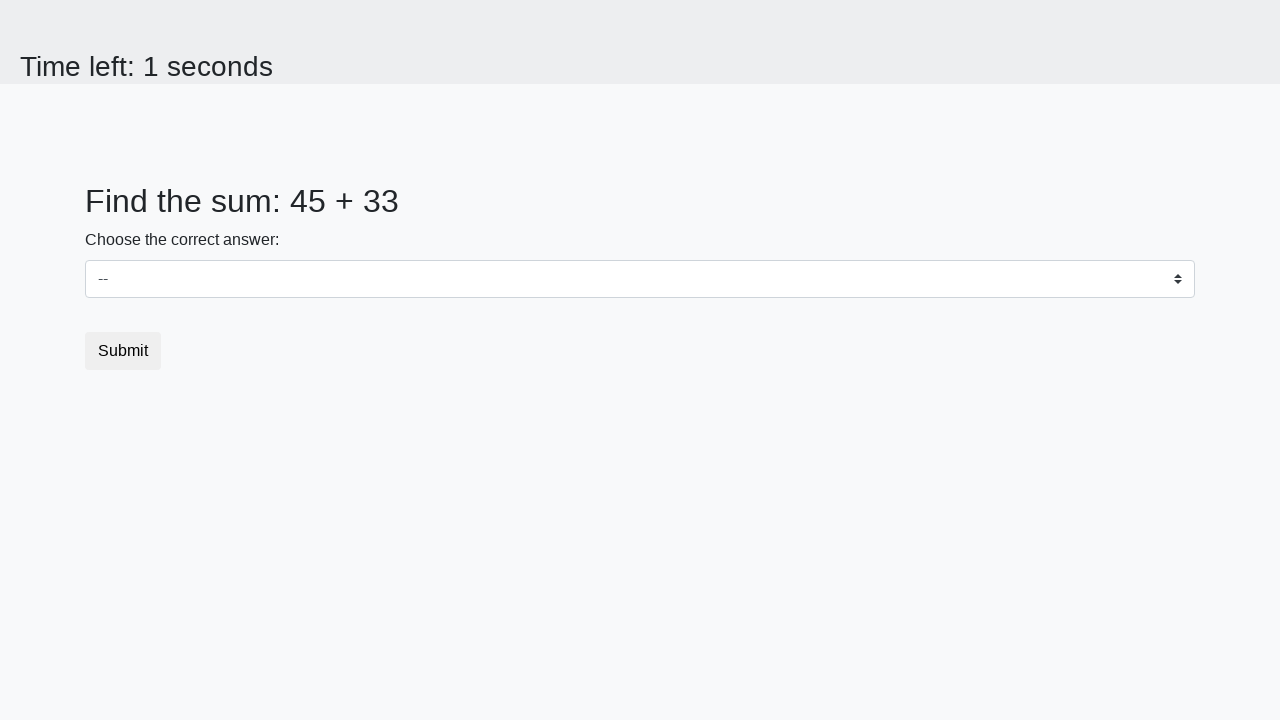